Tests the web table filter functionality by searching for "Rice" and verifying that all displayed results contain the search term

Starting URL: https://rahulshettyacademy.com/seleniumPractise/#/offers

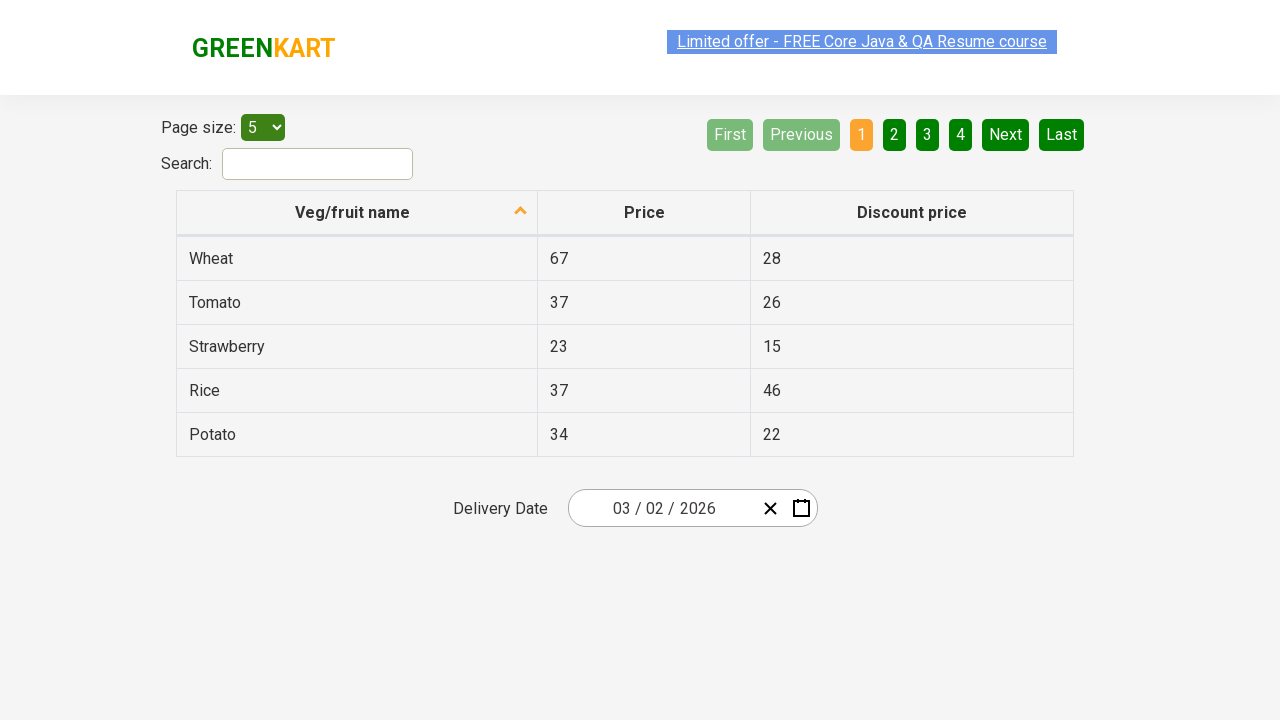

Filled search field with 'Rice' on #search-field
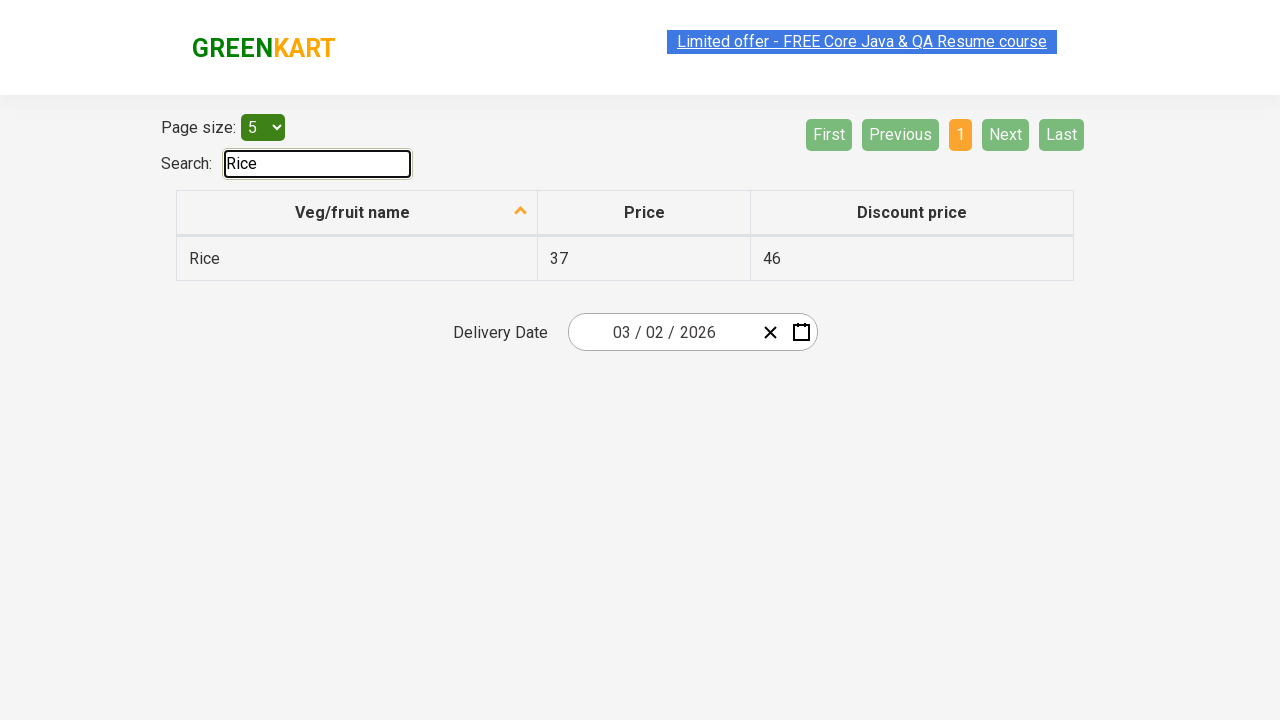

Web table filtered and results loaded
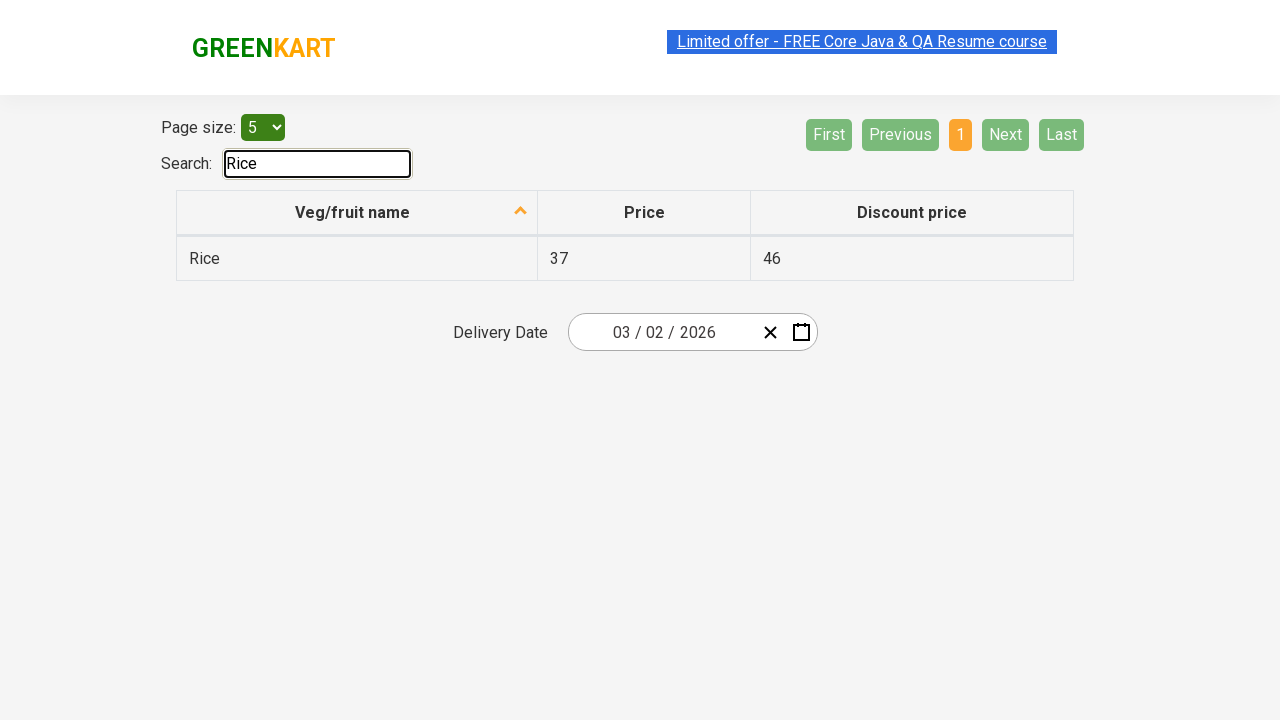

Retrieved all vegetable names from first column
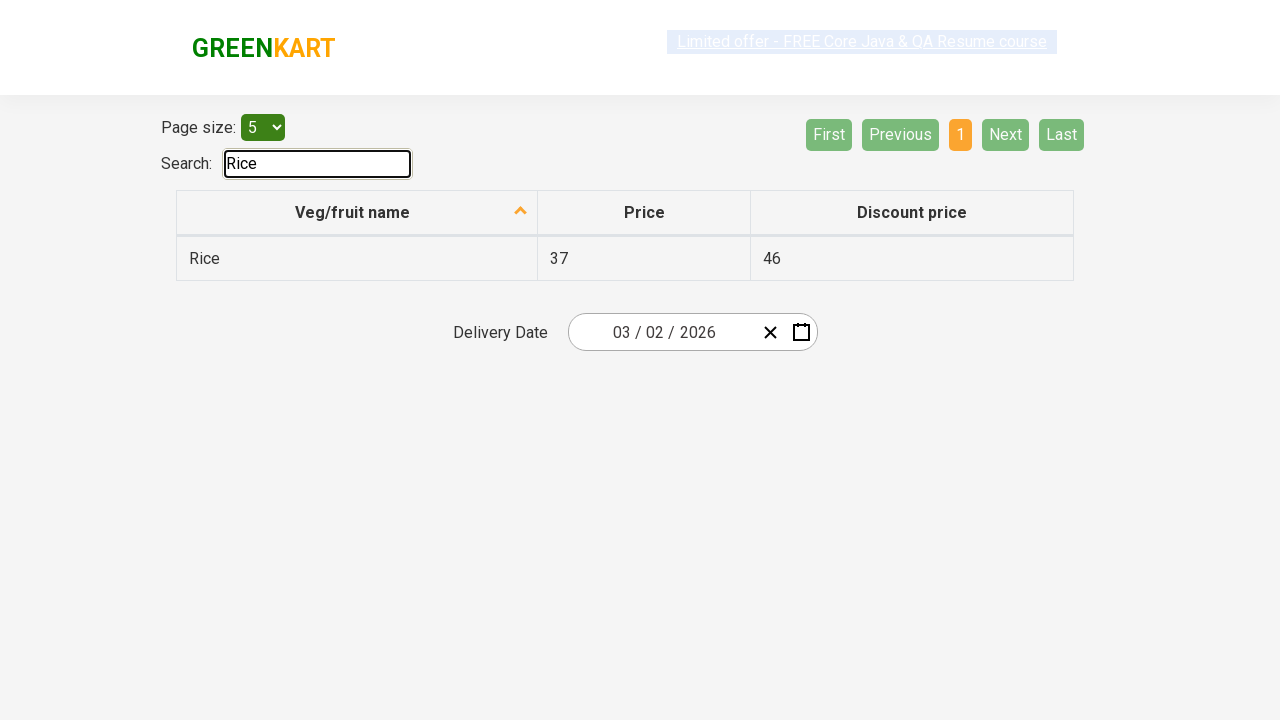

Verified 'Rice' contains search term 'Rice'
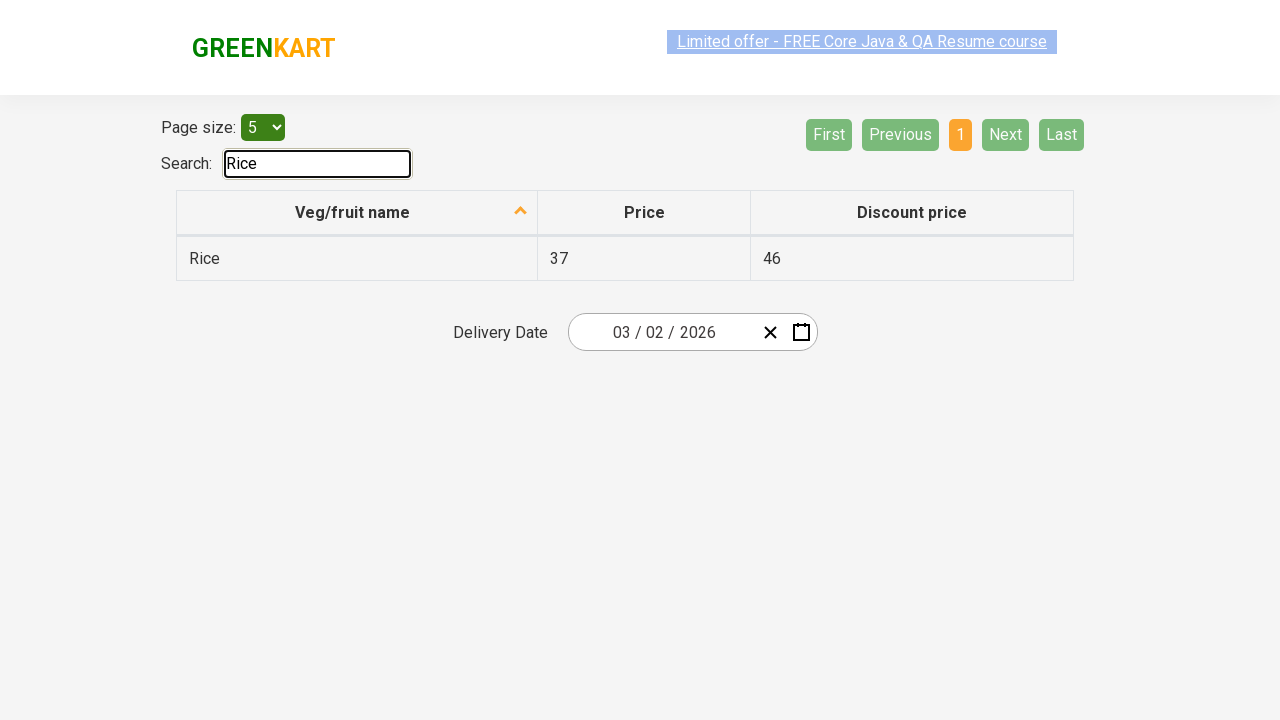

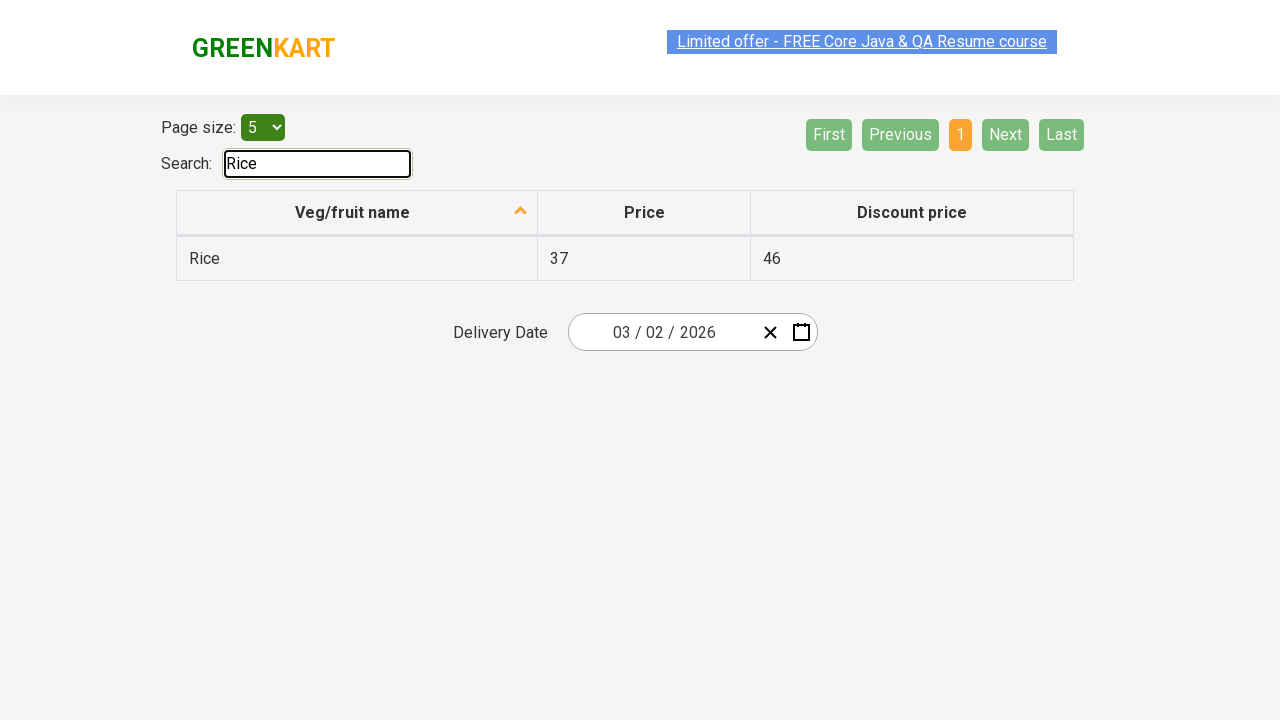